Tests Hacker News search functionality by searching for "selenium" and verifying it appears in results

Starting URL: https://news.ycombinator.com

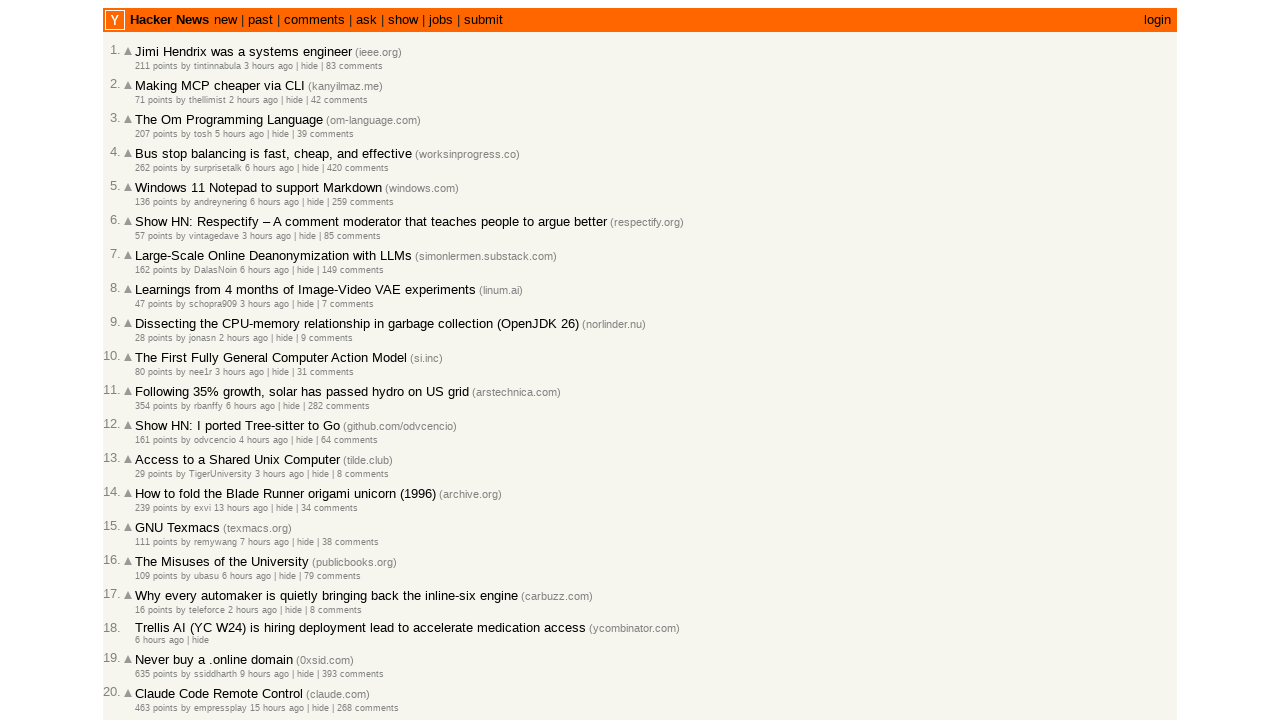

Filled search box with 'selenium' on input[name='q']
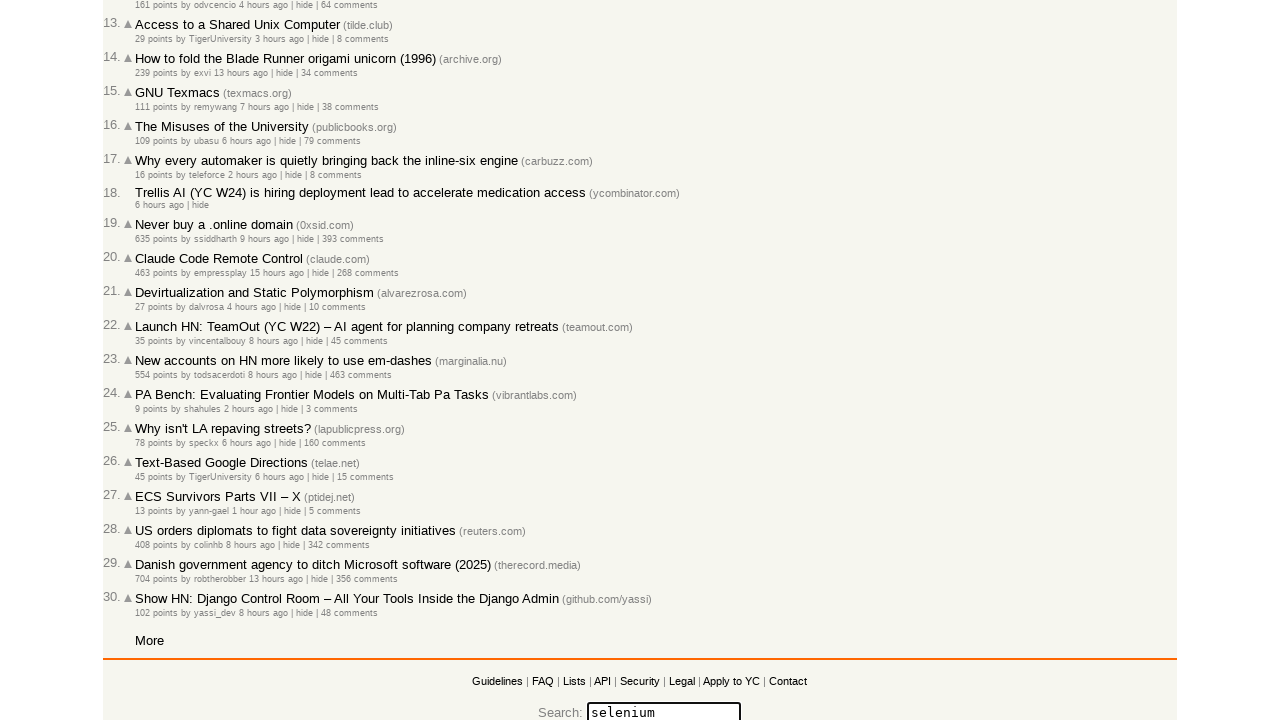

Pressed Enter to submit search on input[name='q']
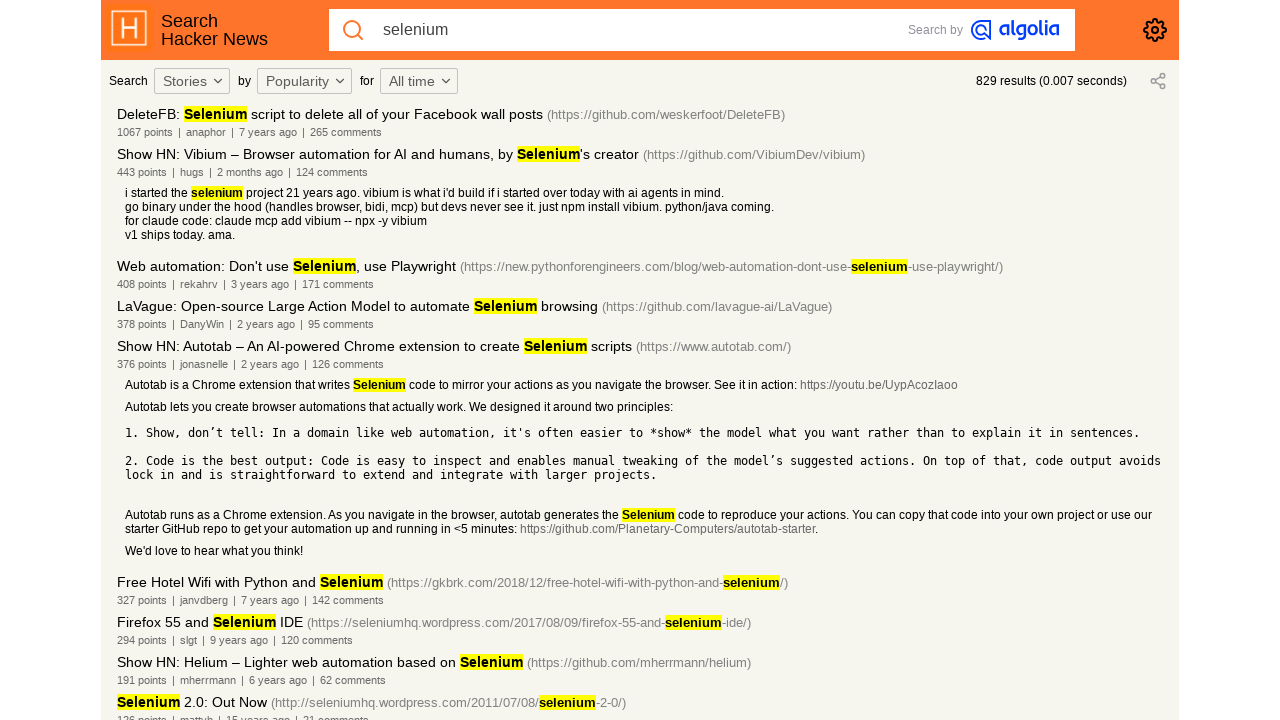

Waited for search results to load (networkidle)
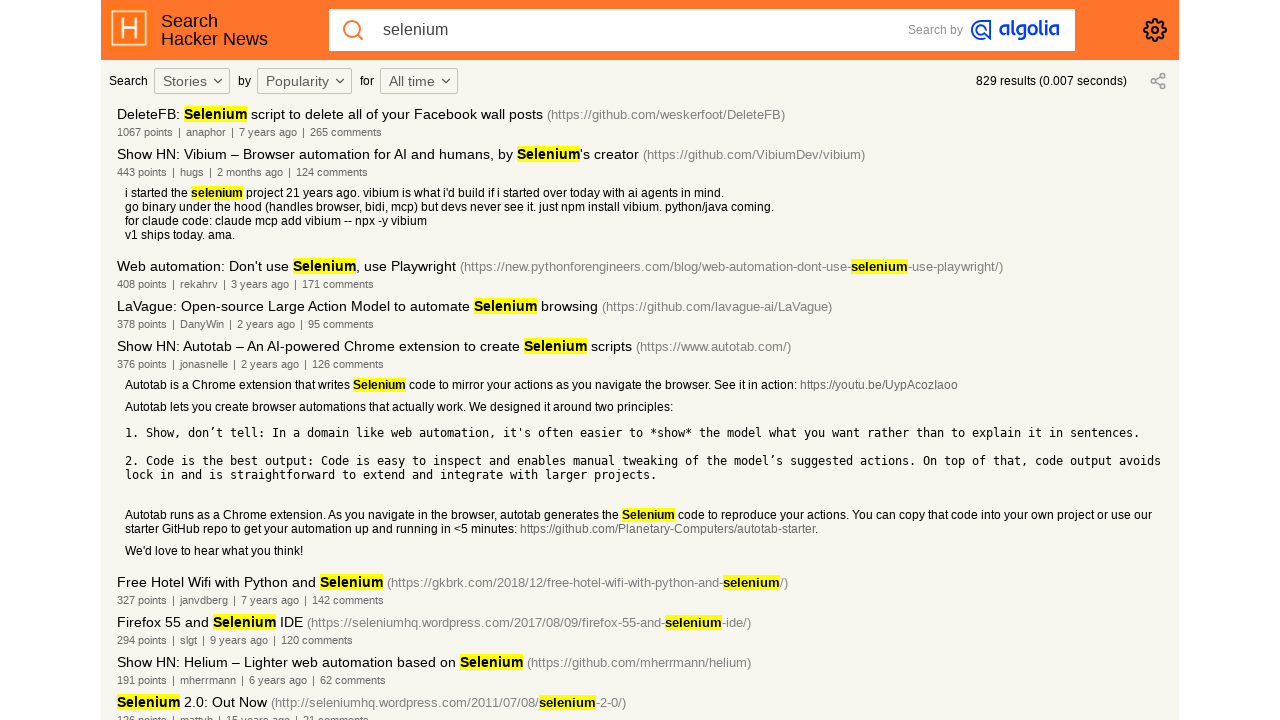

Verified 'selenium' appears in search results
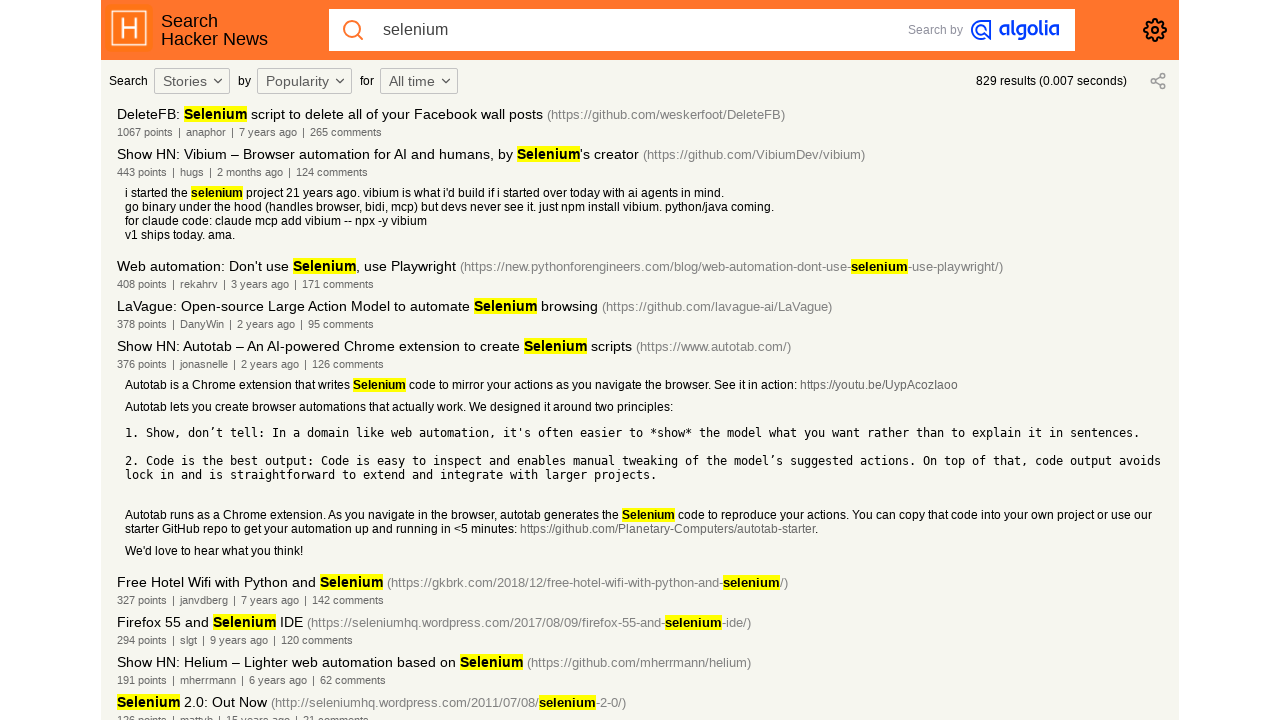

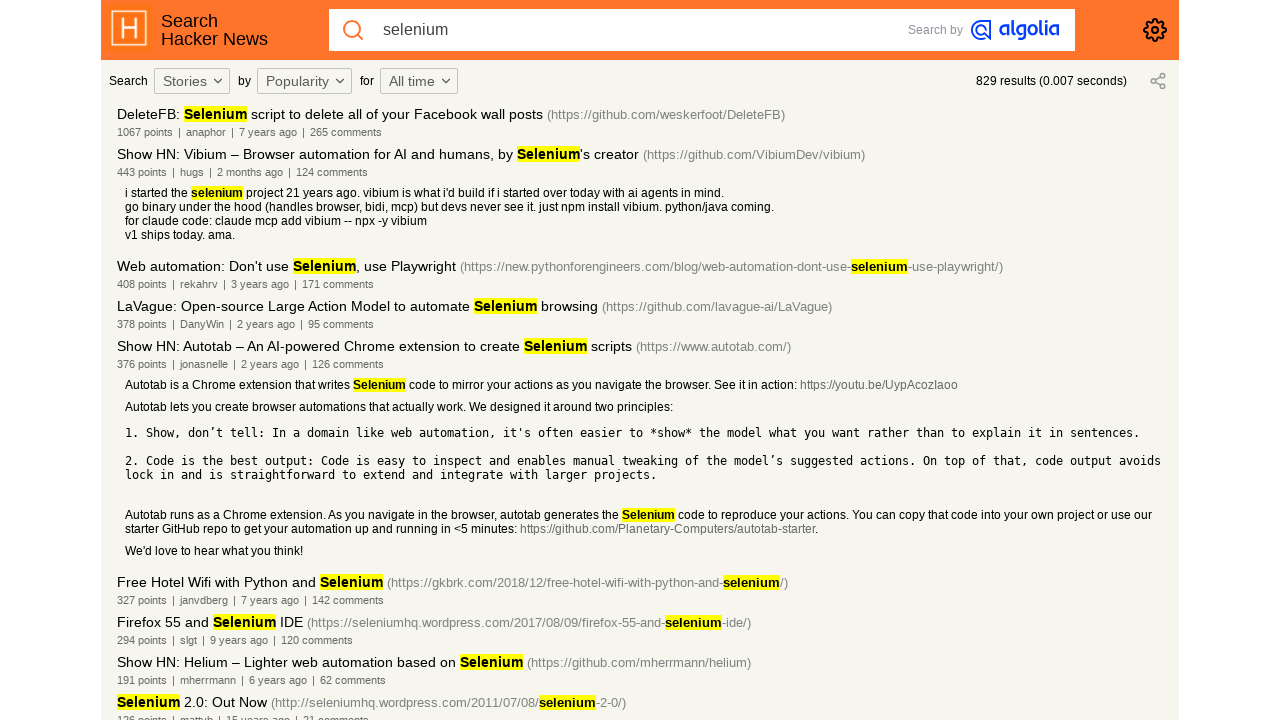